Tests handling of JavaScript alert popup by clicking a button to trigger the alert and accepting it

Starting URL: https://practice-automation.com/popups/

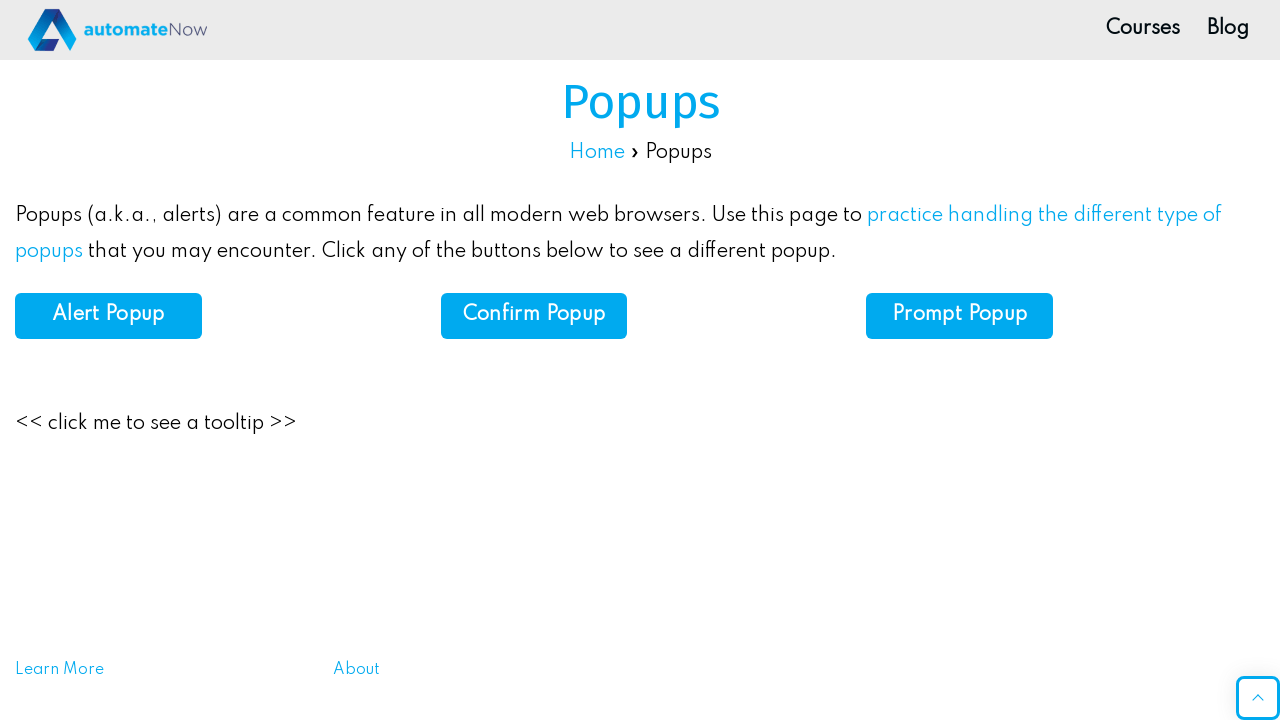

Clicked button to trigger alert popup at (108, 315) on xpath=//b[text()='Alert Popup']
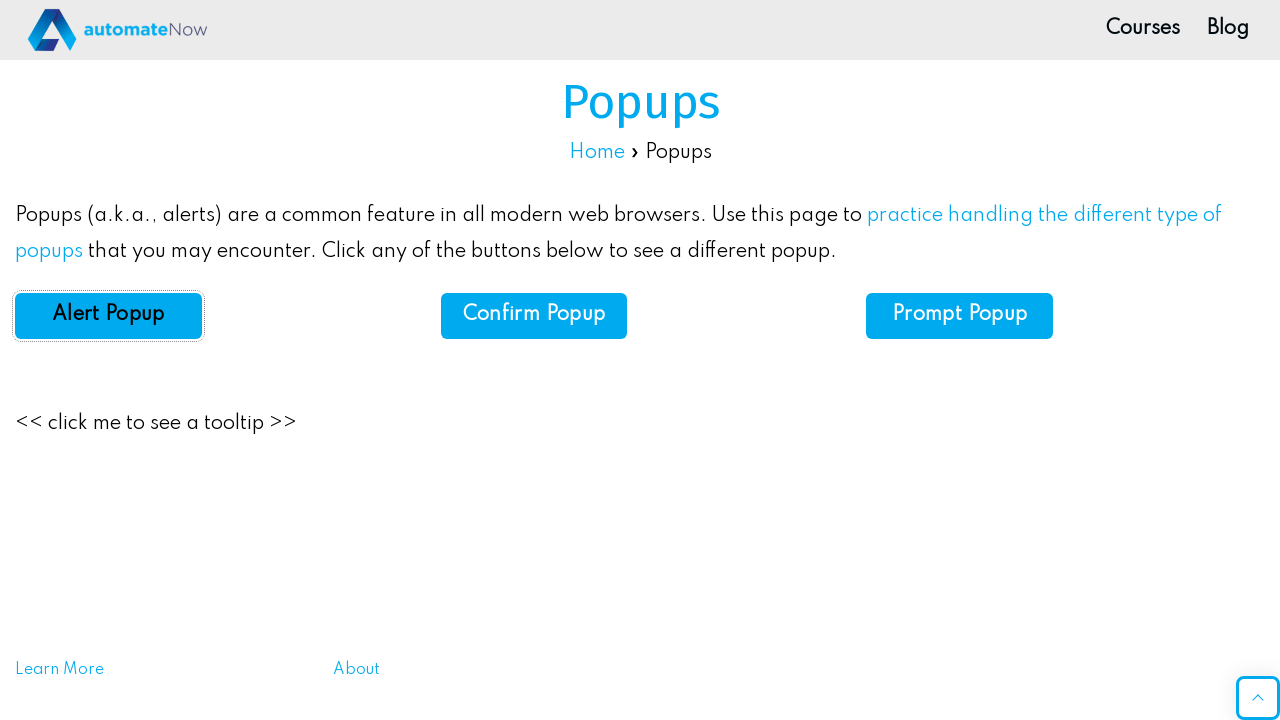

Set up dialog handler to accept alert
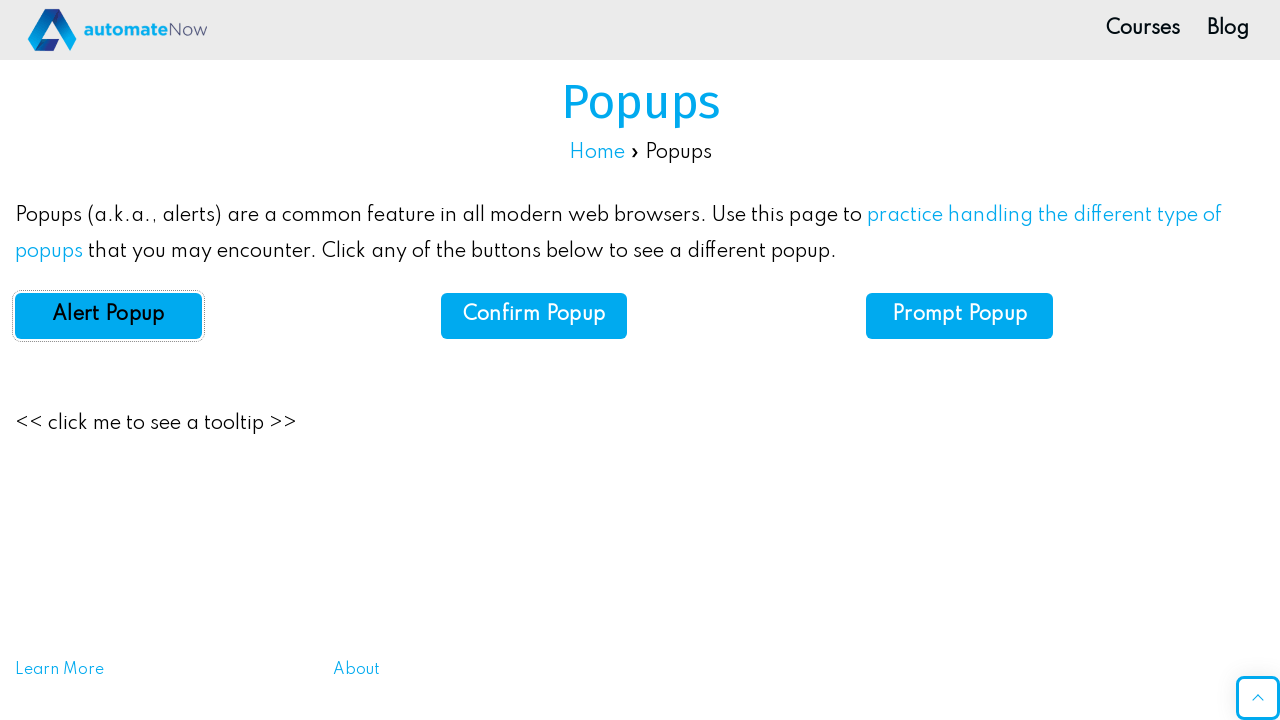

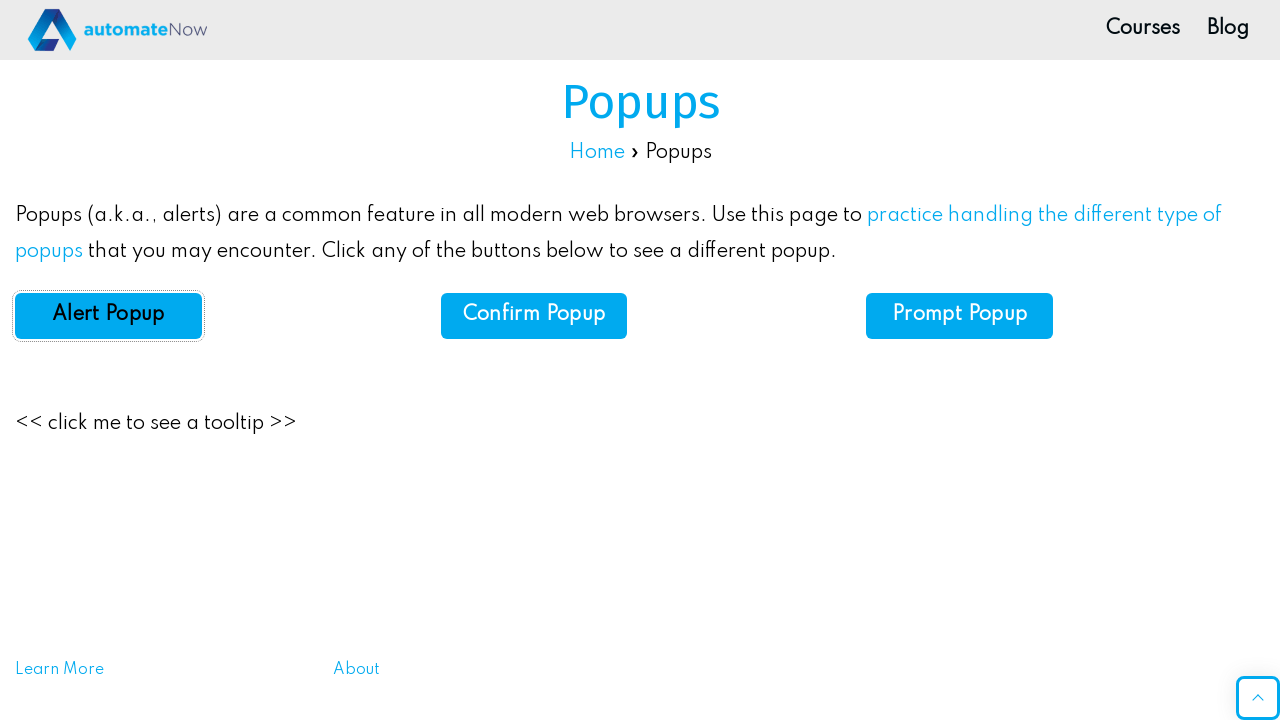